Tests selecting an option from the preferred interface dropdown

Starting URL: https://devexpress.github.io/testcafe/example/

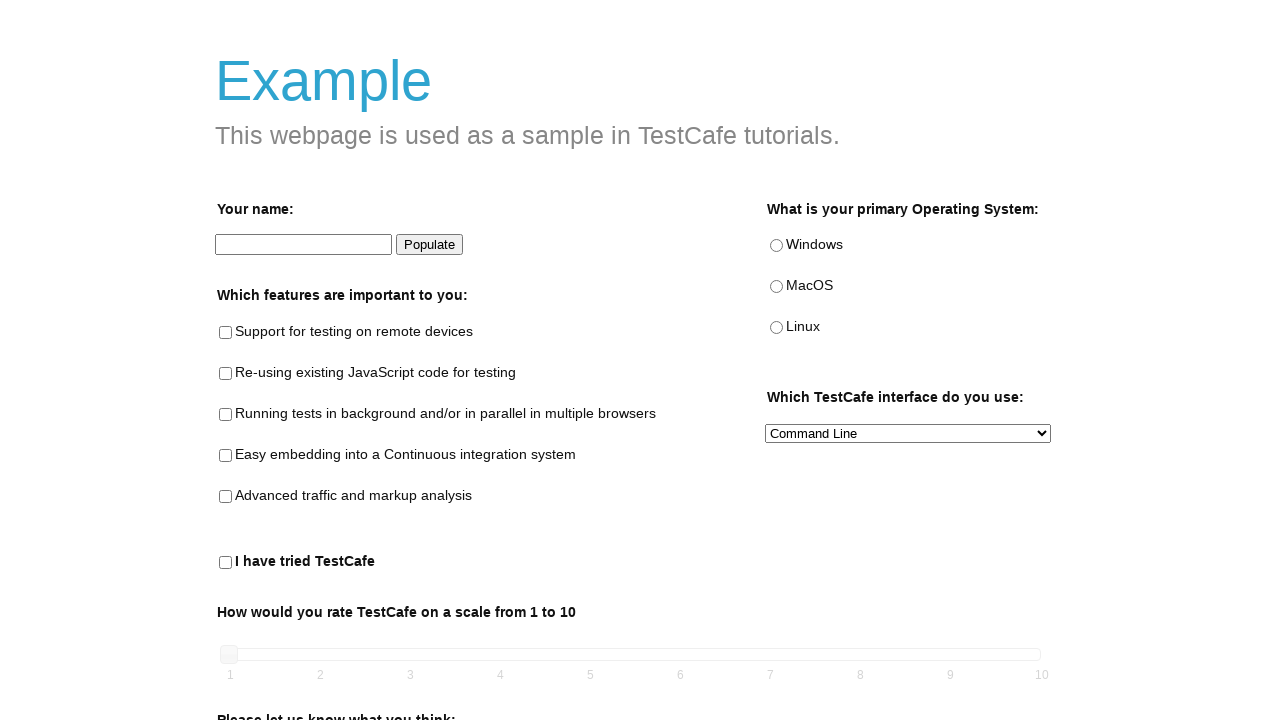

Navigated to DevExpress TestCafe example page
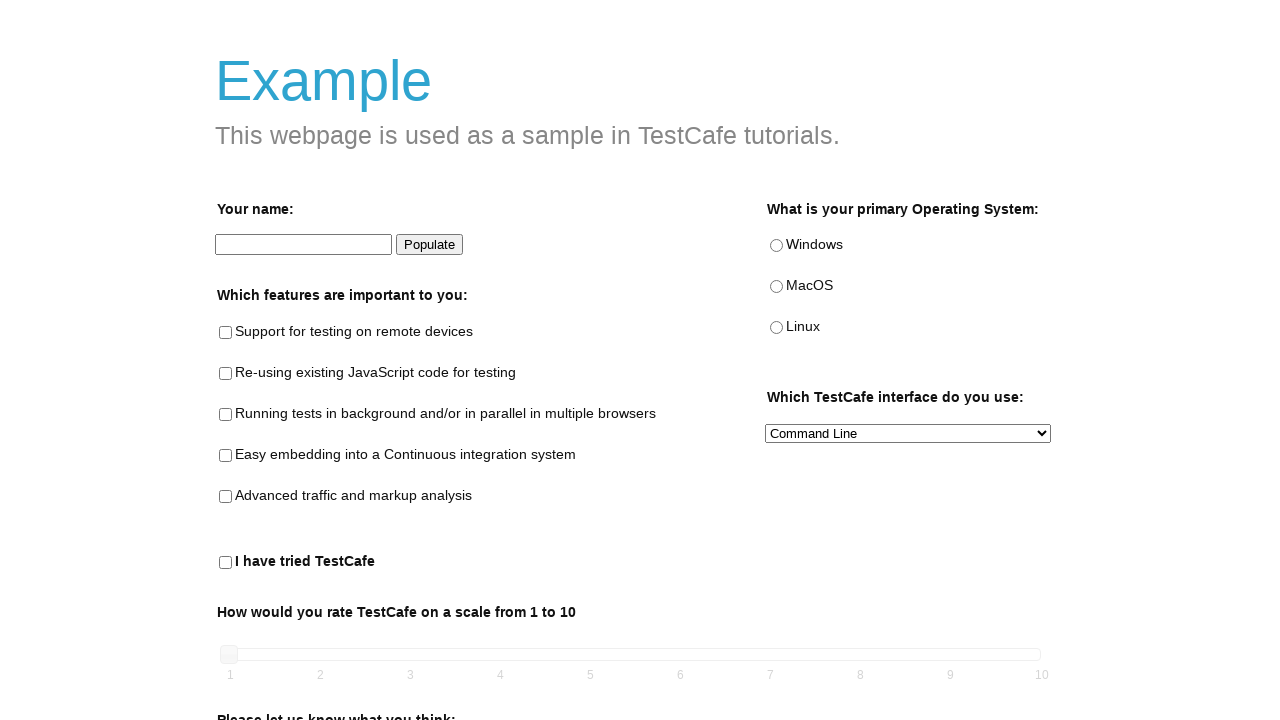

Selected 'Both' option from preferred interface dropdown on #preferred-interface
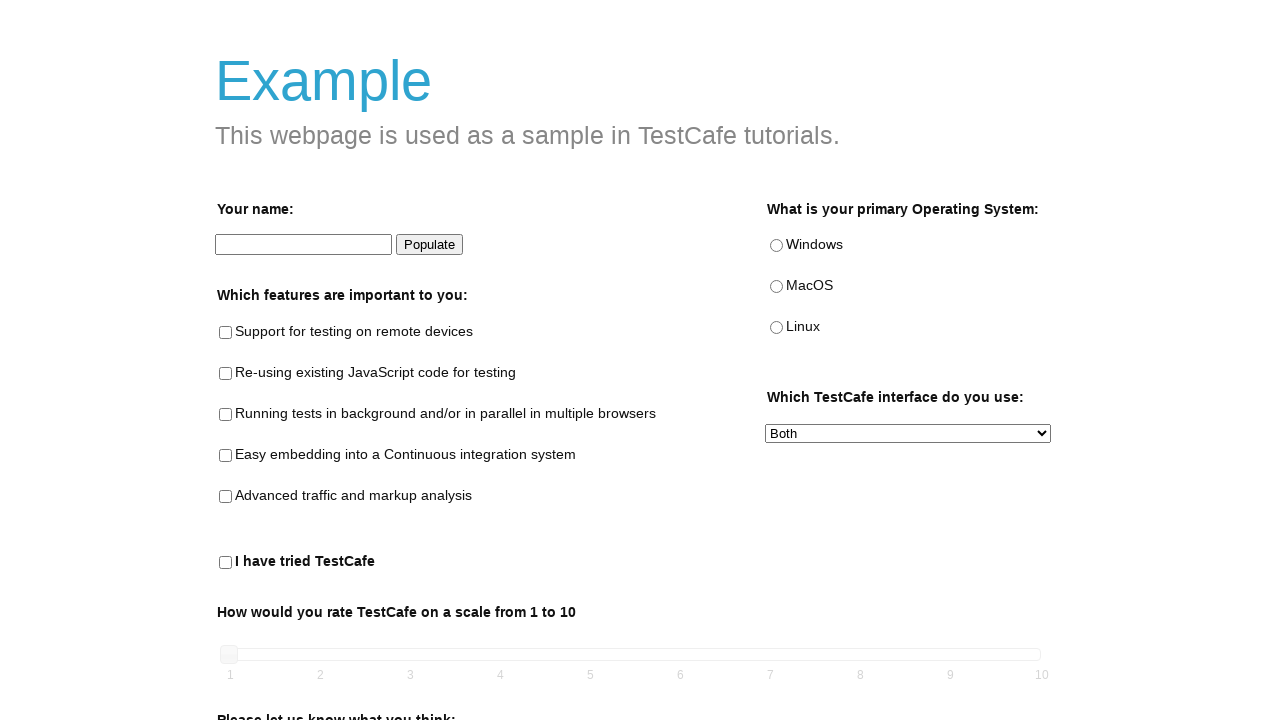

Verified that 'Both' was selected in the interface dropdown
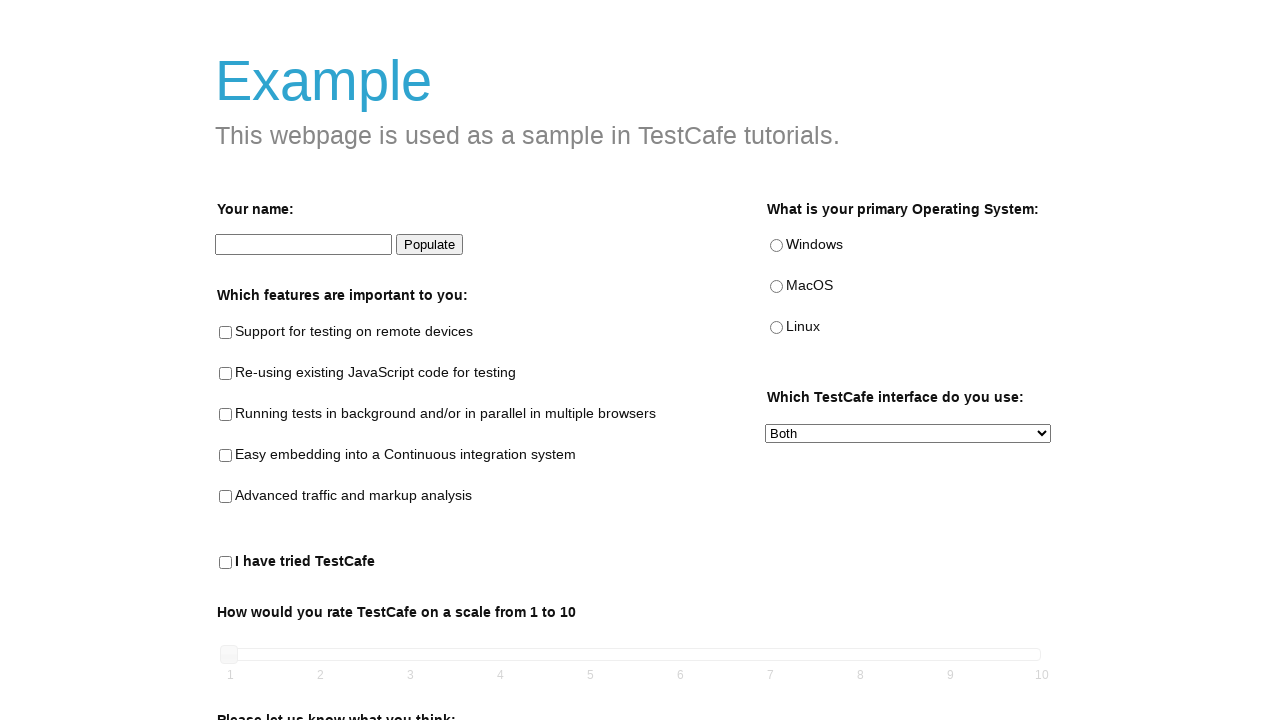

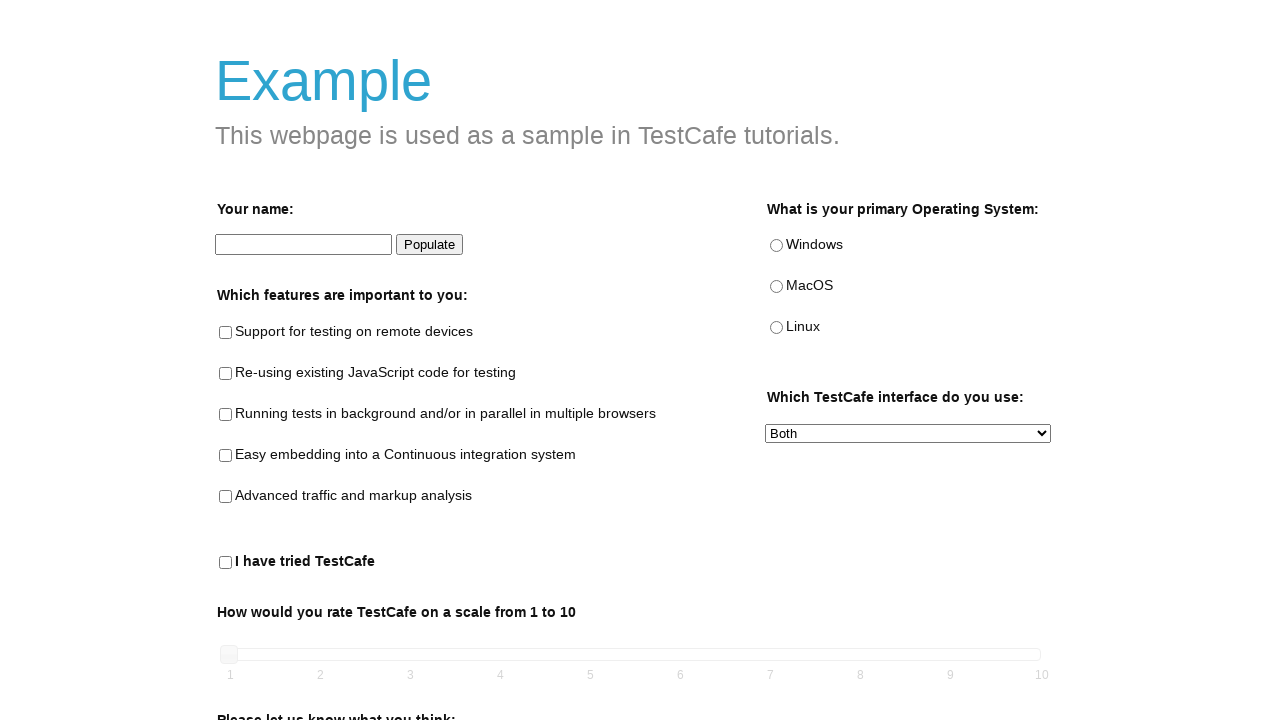